Tests that submitting login form with both username and password fields empty displays the appropriate error message

Starting URL: https://www.saucedemo.com

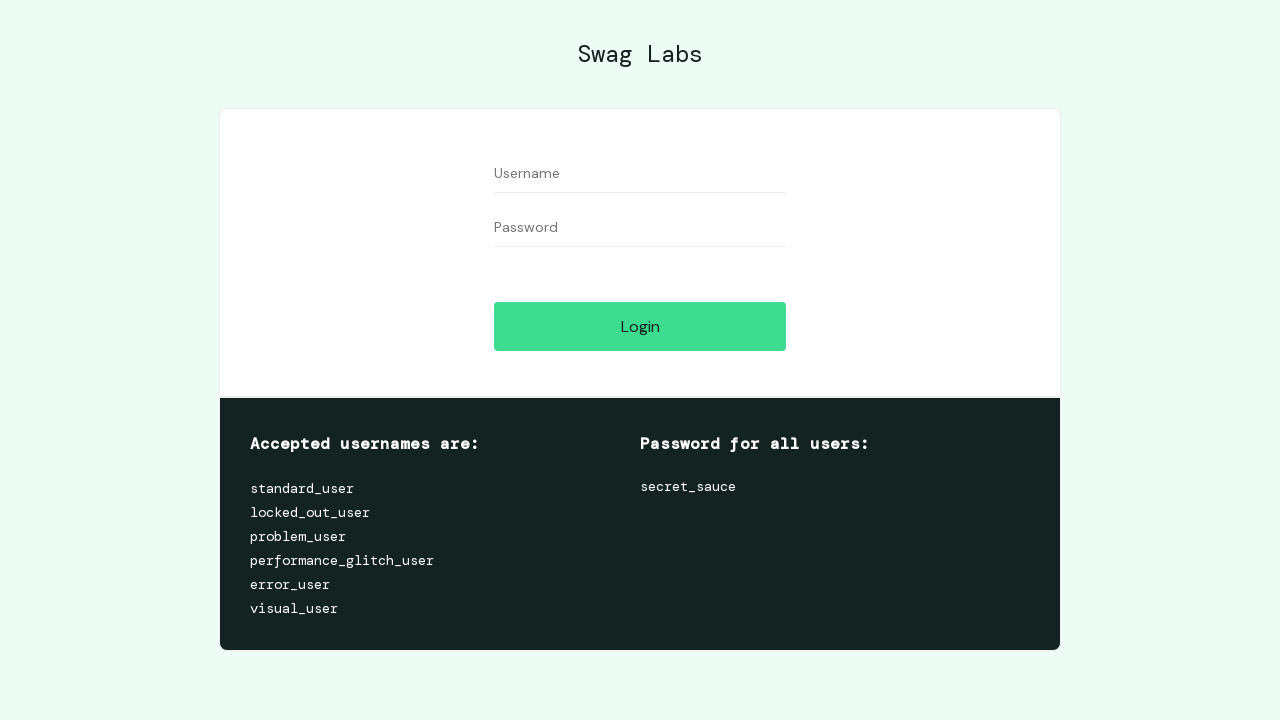

Clicked login button without entering username or password at (640, 326) on #login-button
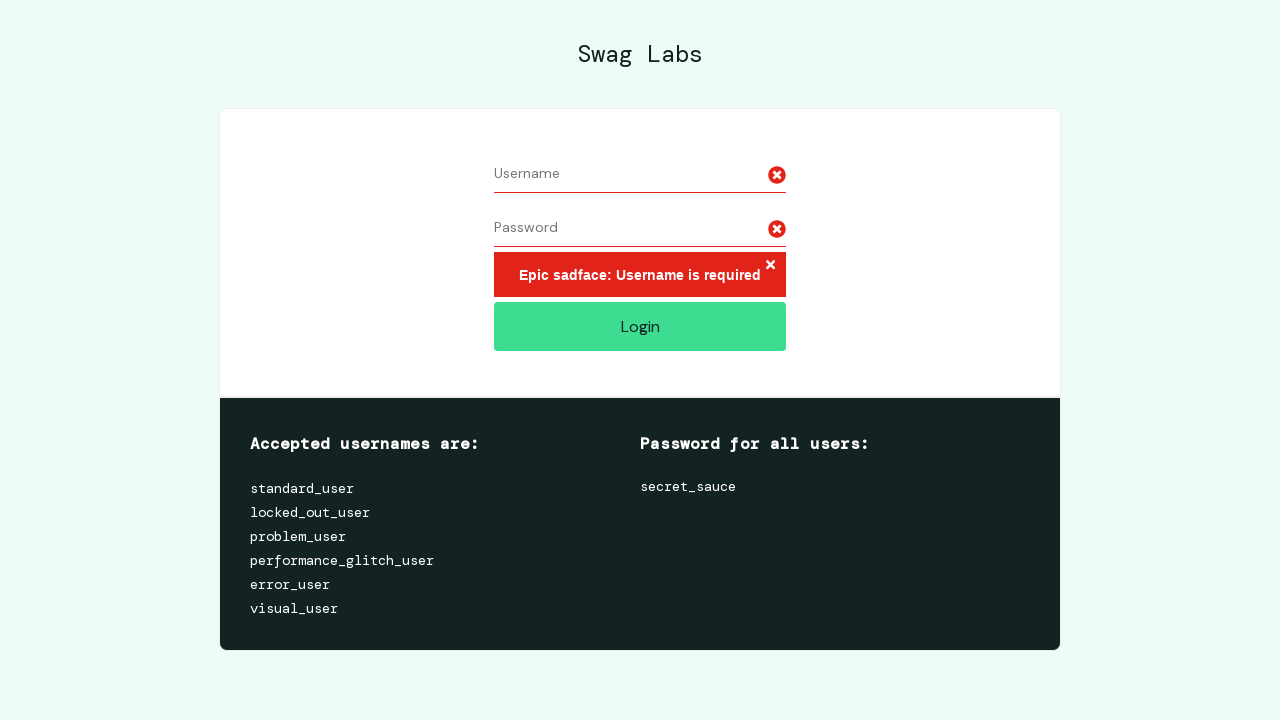

Error message appeared after submitting empty login form
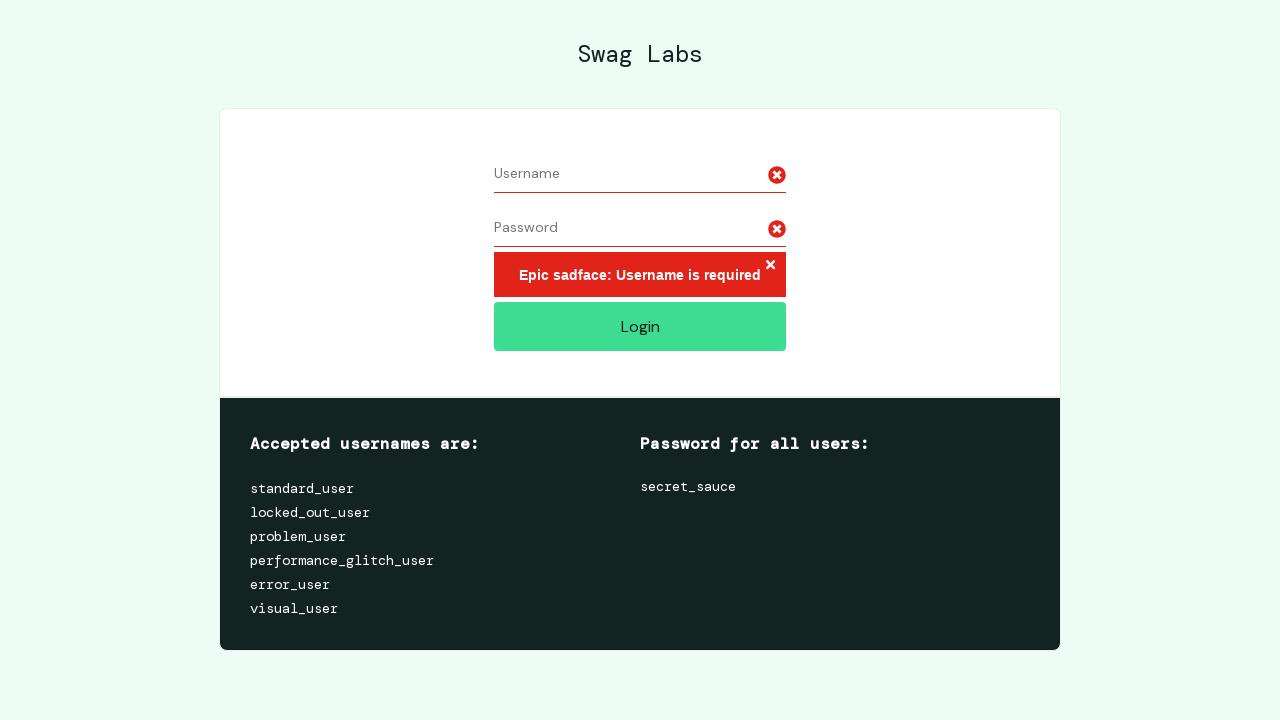

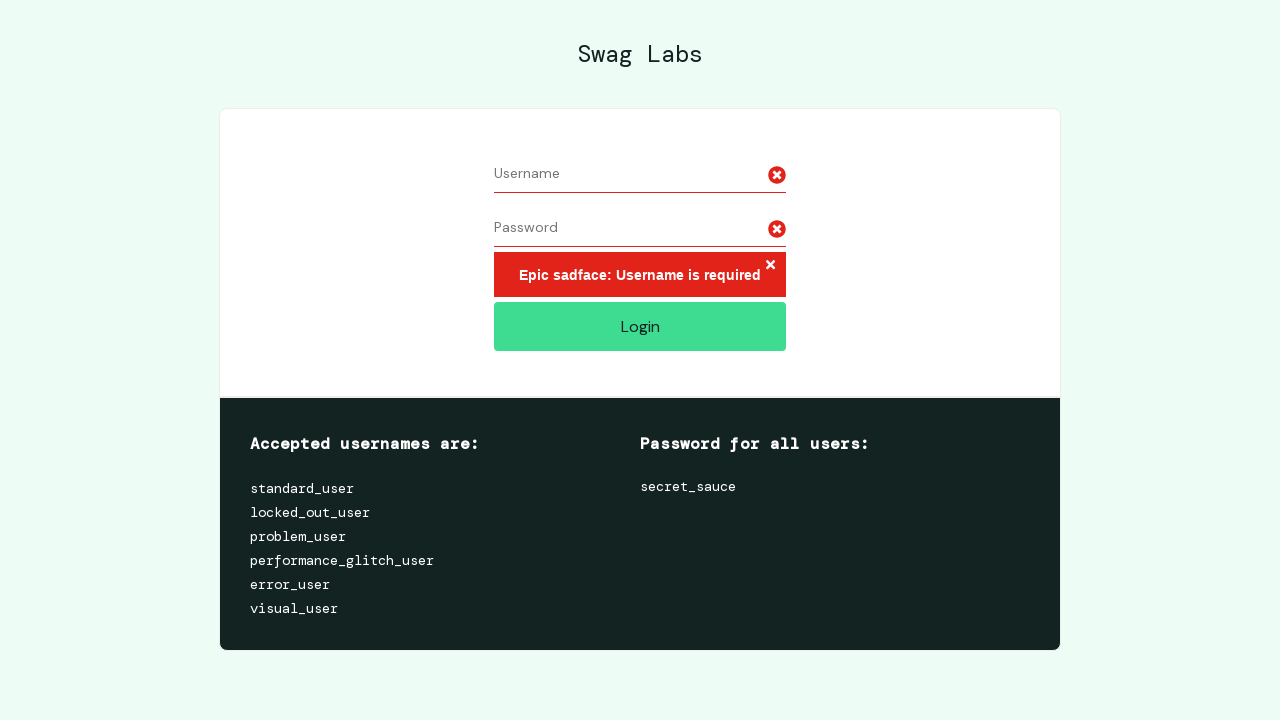